Tests form filling workflow by clicking a link to navigate to a form page, then filling in personal information fields (first name, last name, city, country) and submitting the form.

Starting URL: http://suninjuly.github.io/find_link_text

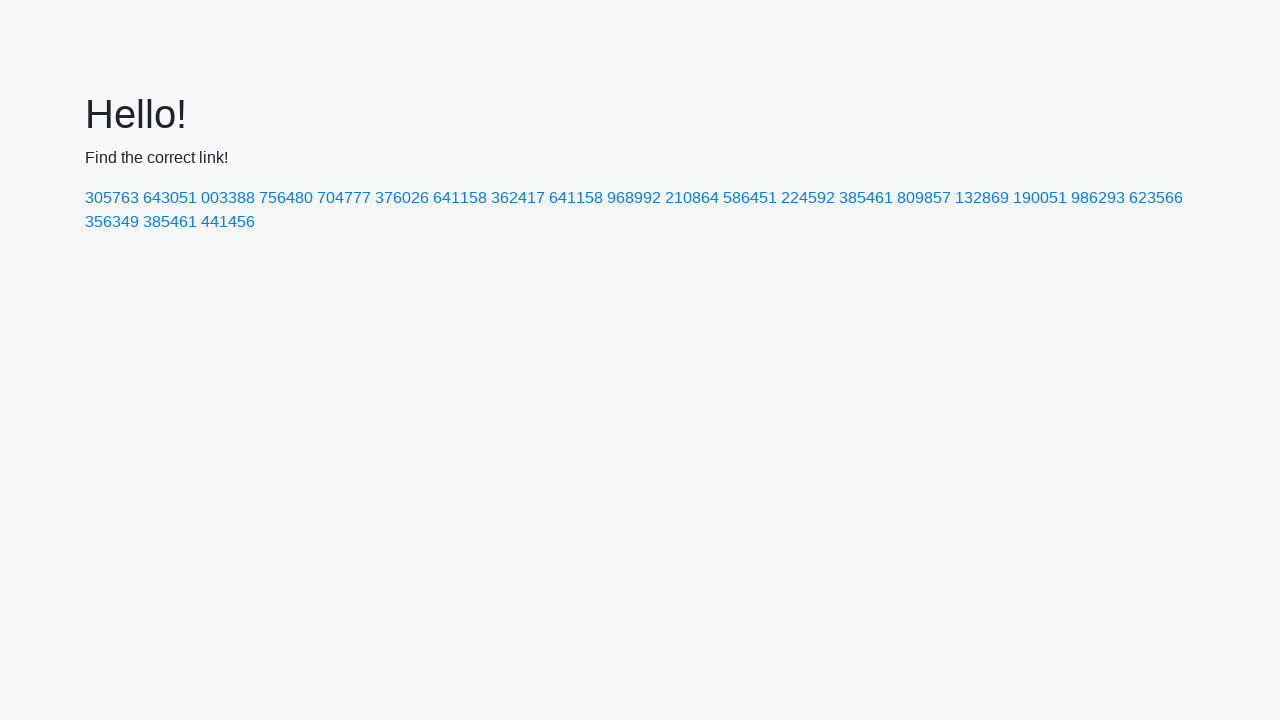

Clicked link with text '224592' to navigate to form page at (808, 198) on text=224592
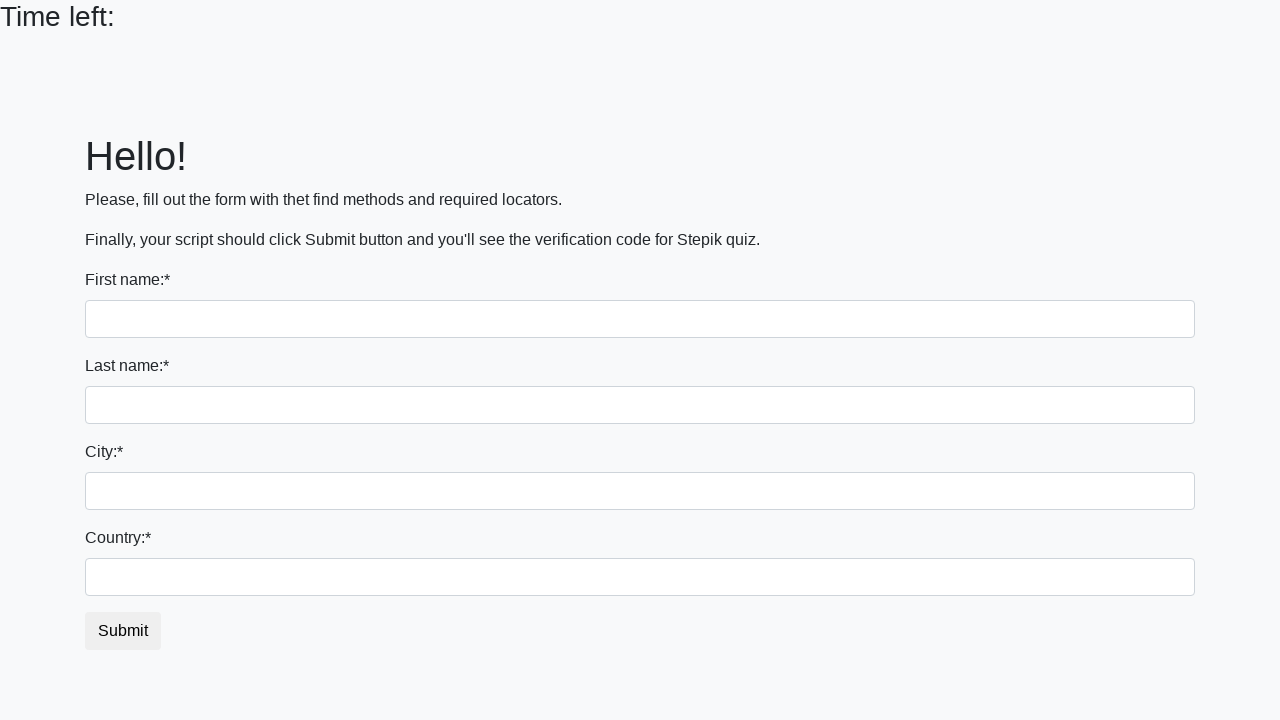

Filled first name field with 'Ivan' on input
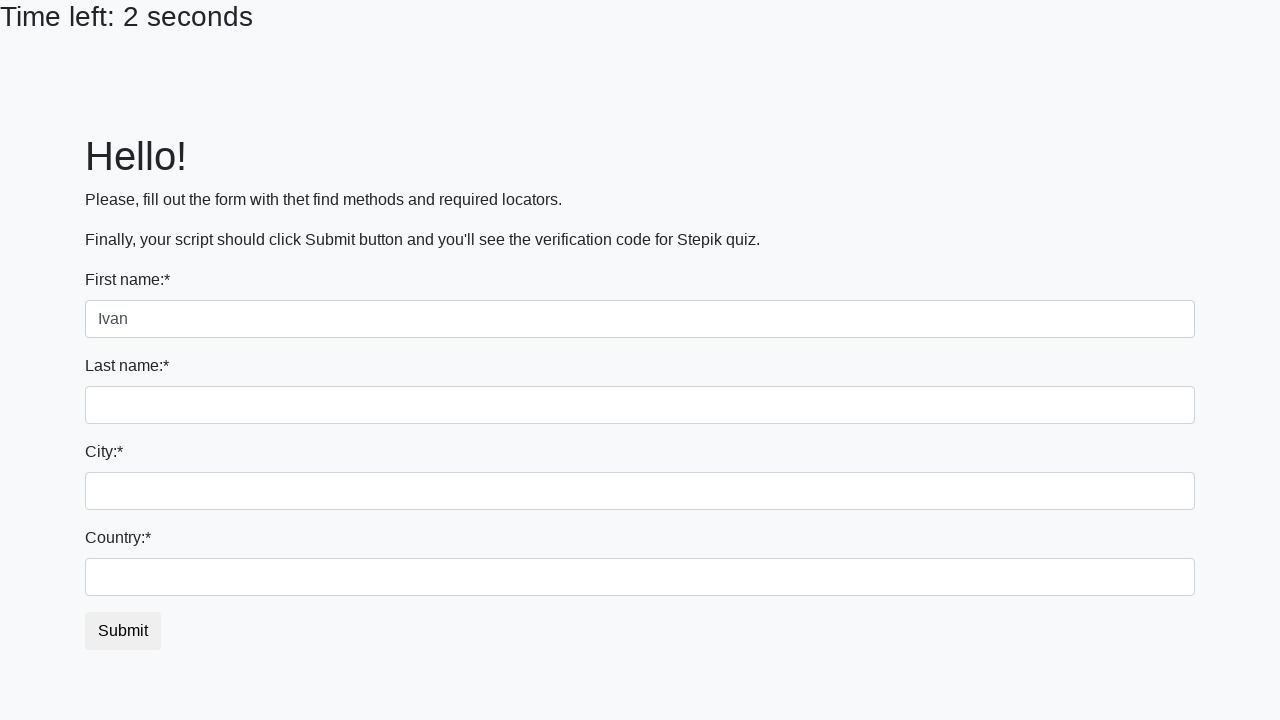

Filled last name field with 'Petrov' on input[name='last_name']
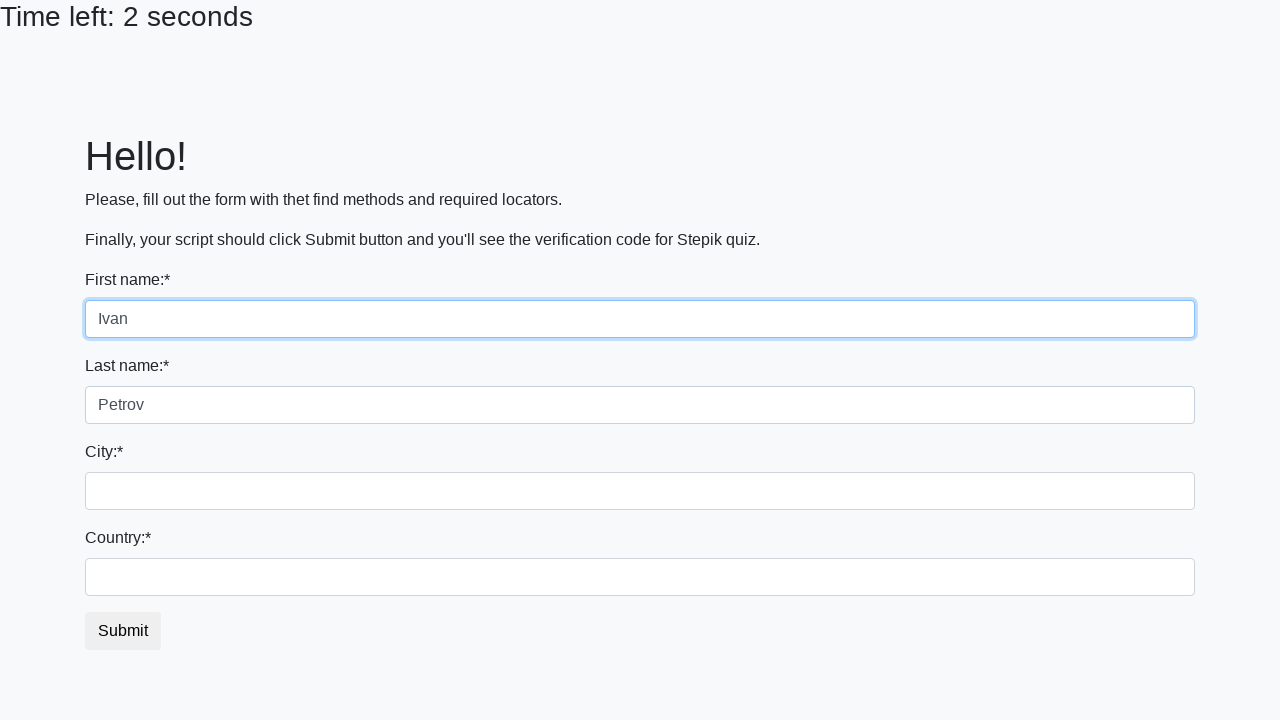

Filled city field with 'Smolensk' on .form-control.city
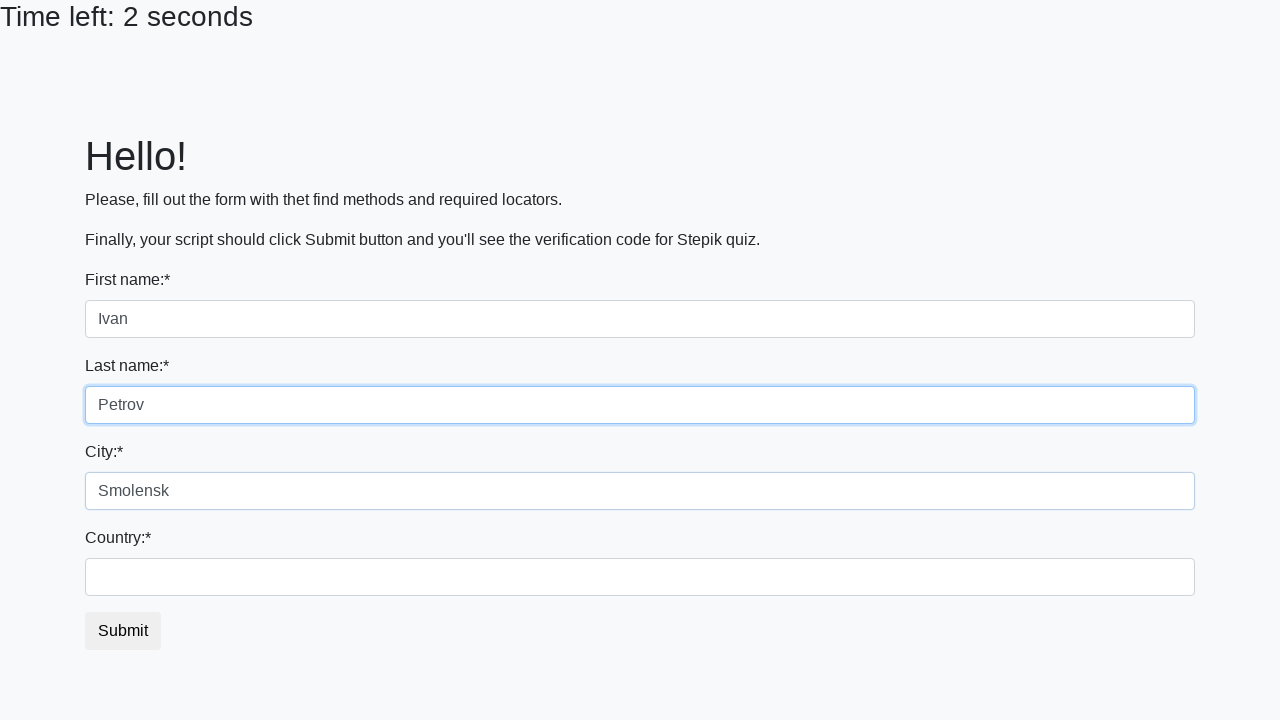

Filled country field with 'Russia' on #country
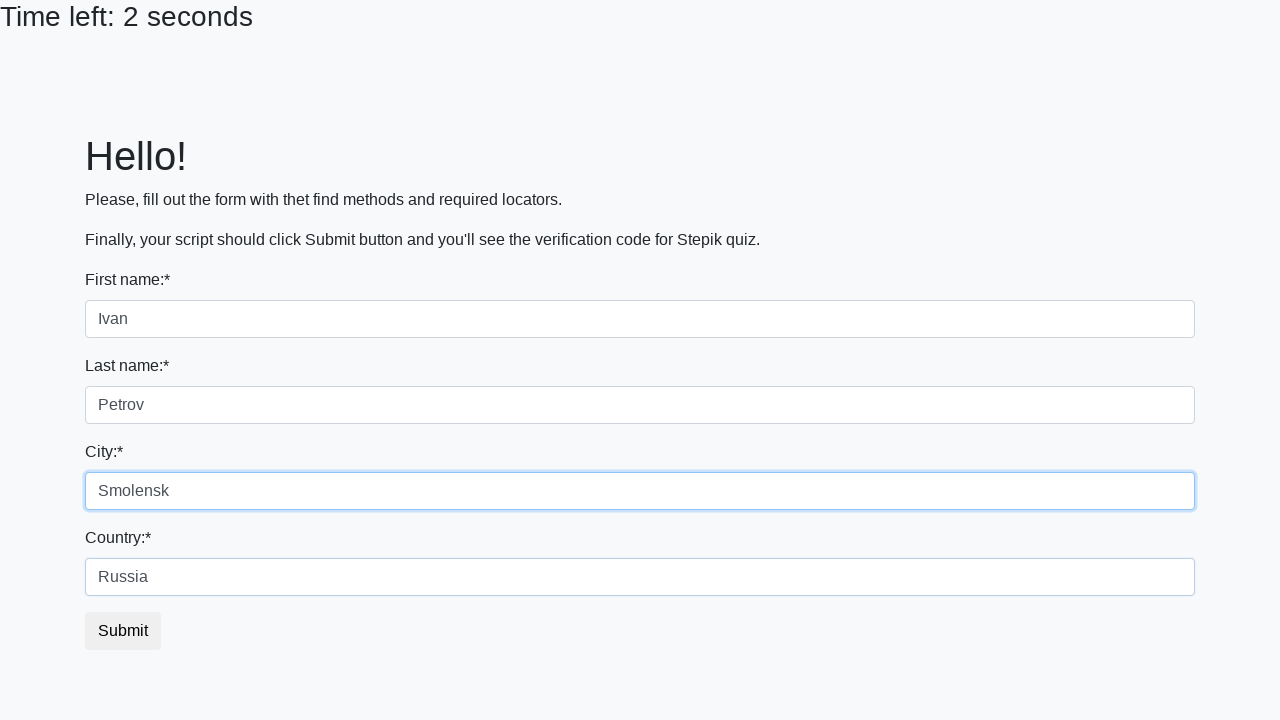

Clicked submit button to submit form at (123, 631) on button.btn
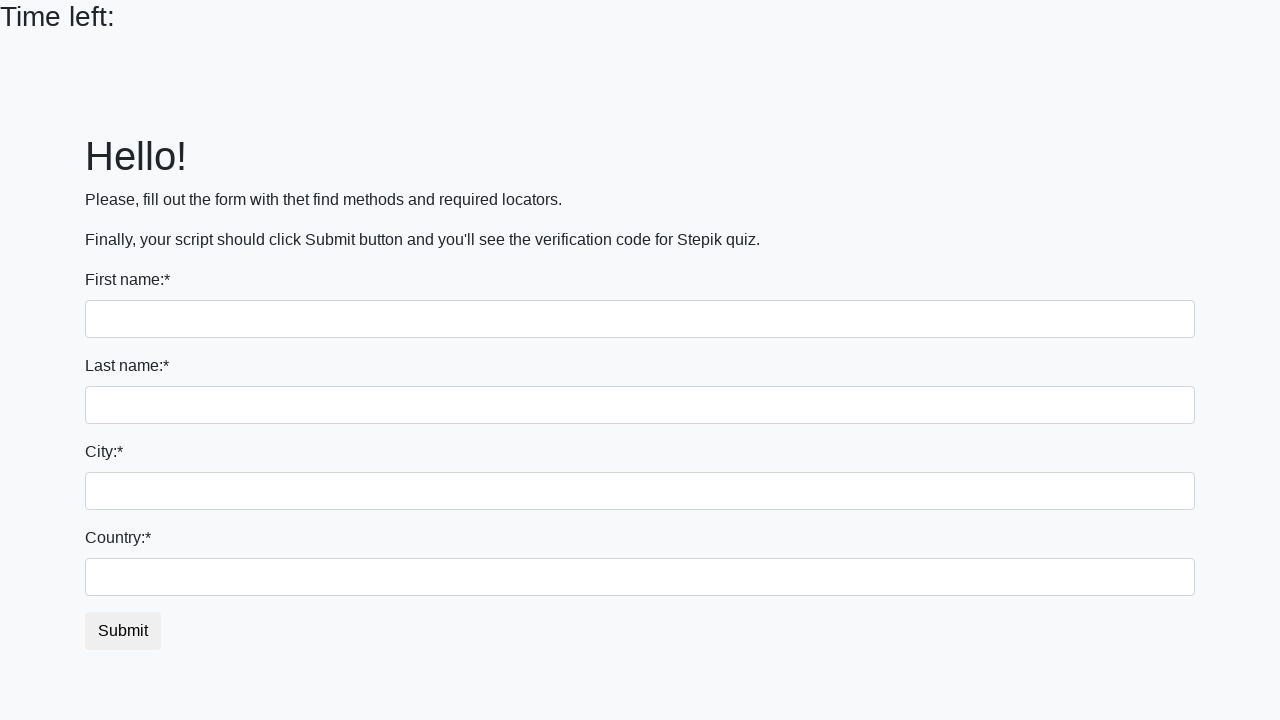

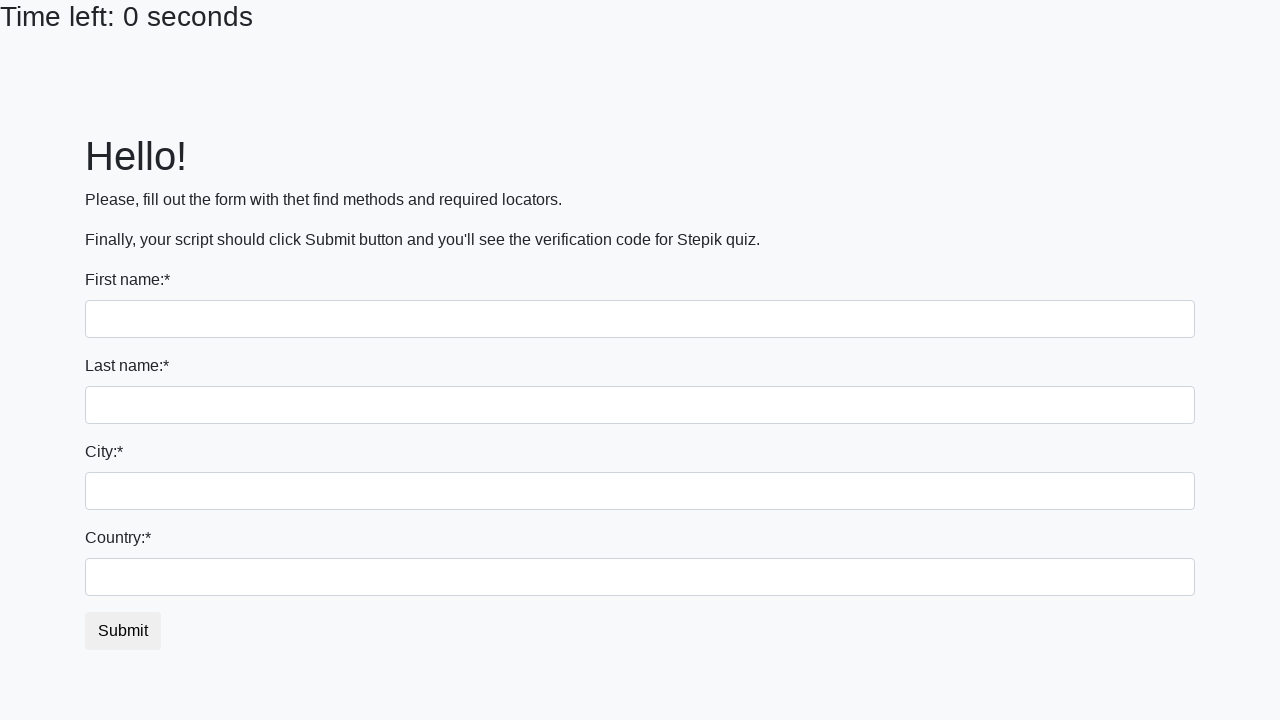